Tests a 7-character validation form by entering special characters and verifying the invalid validation message

Starting URL: https://testpages.eviltester.com/styled/apps/7charval/simple7charvalidation.html

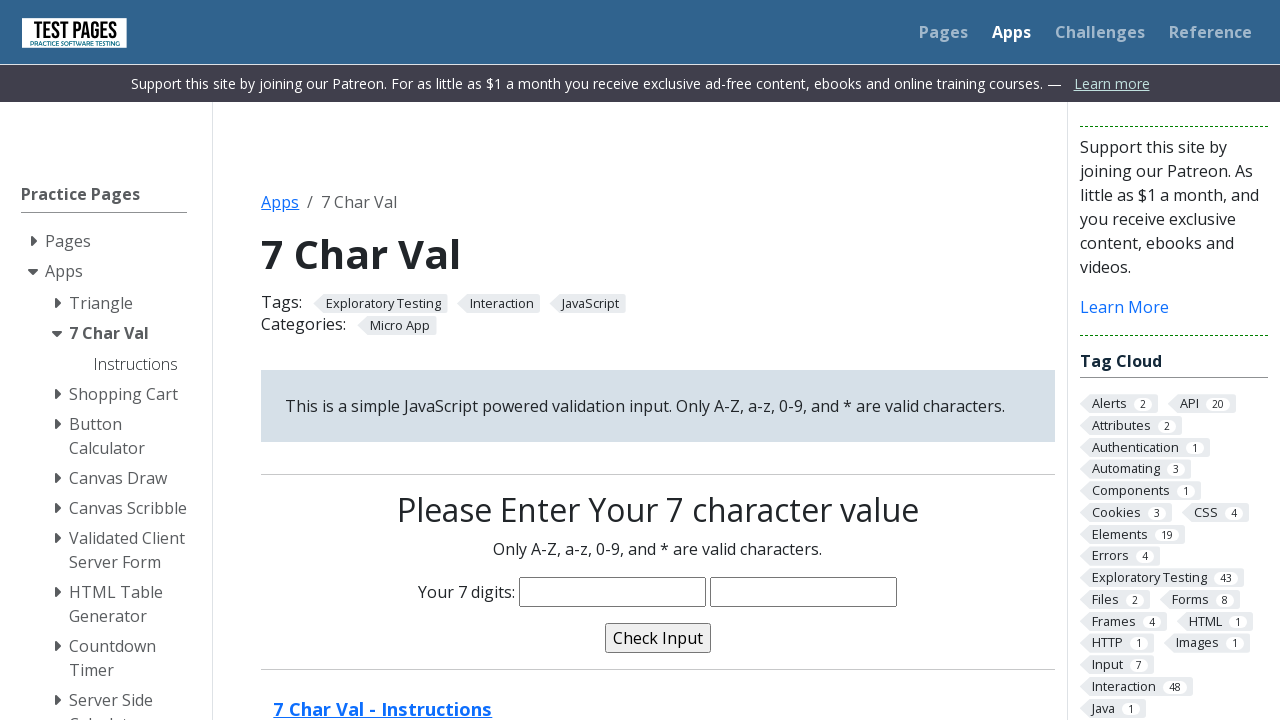

Navigated to 7-character validation form page
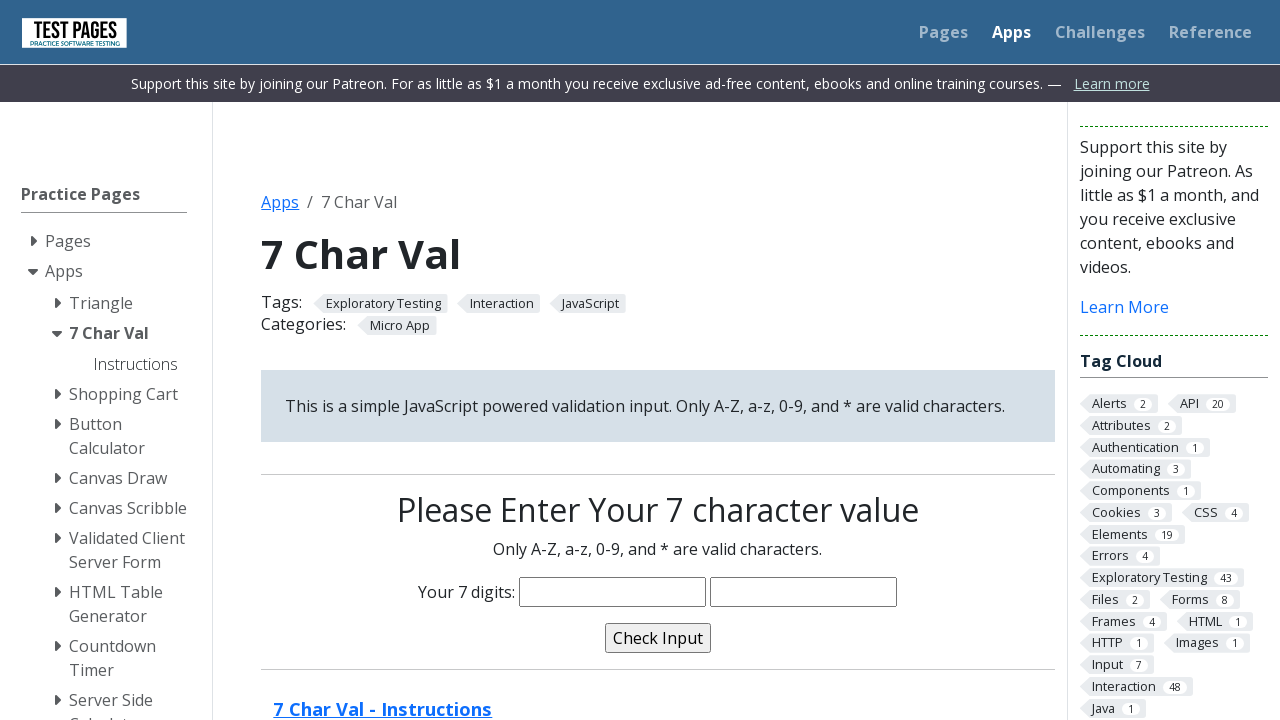

Filled validation field with special characters '!@#$%^&' on input[name='characters']
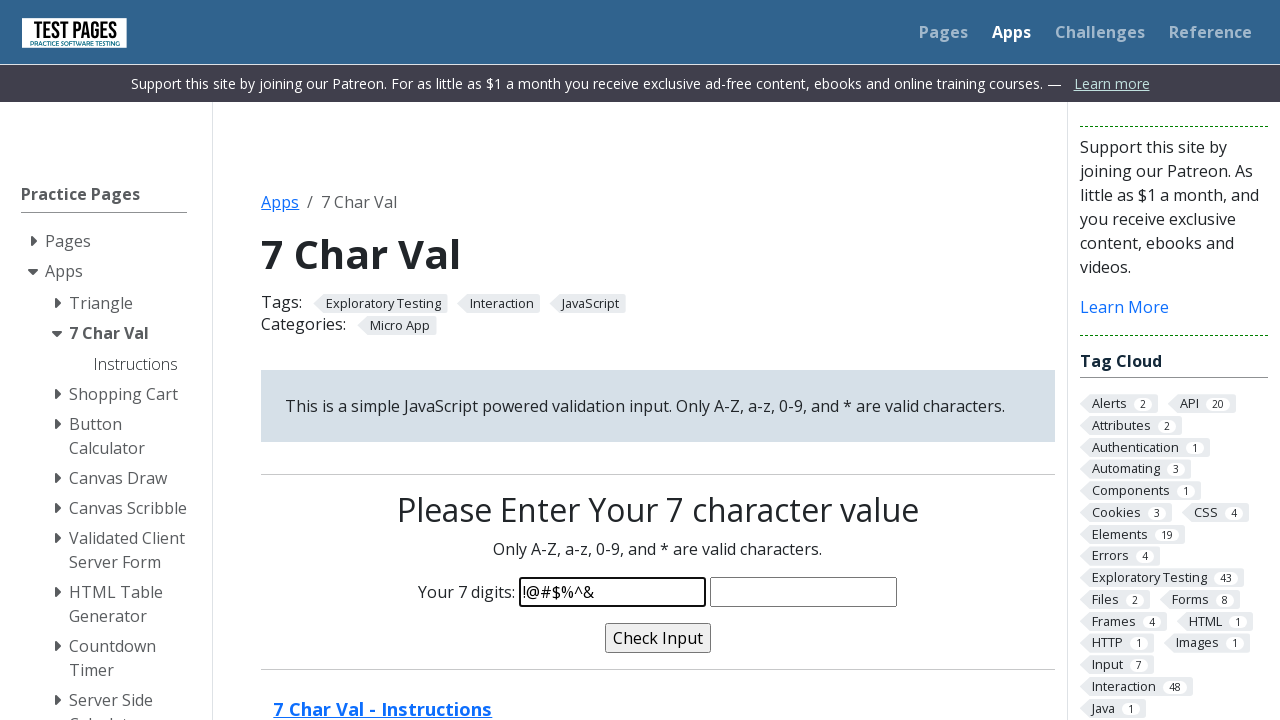

Clicked validate button at (658, 638) on input[name='validate']
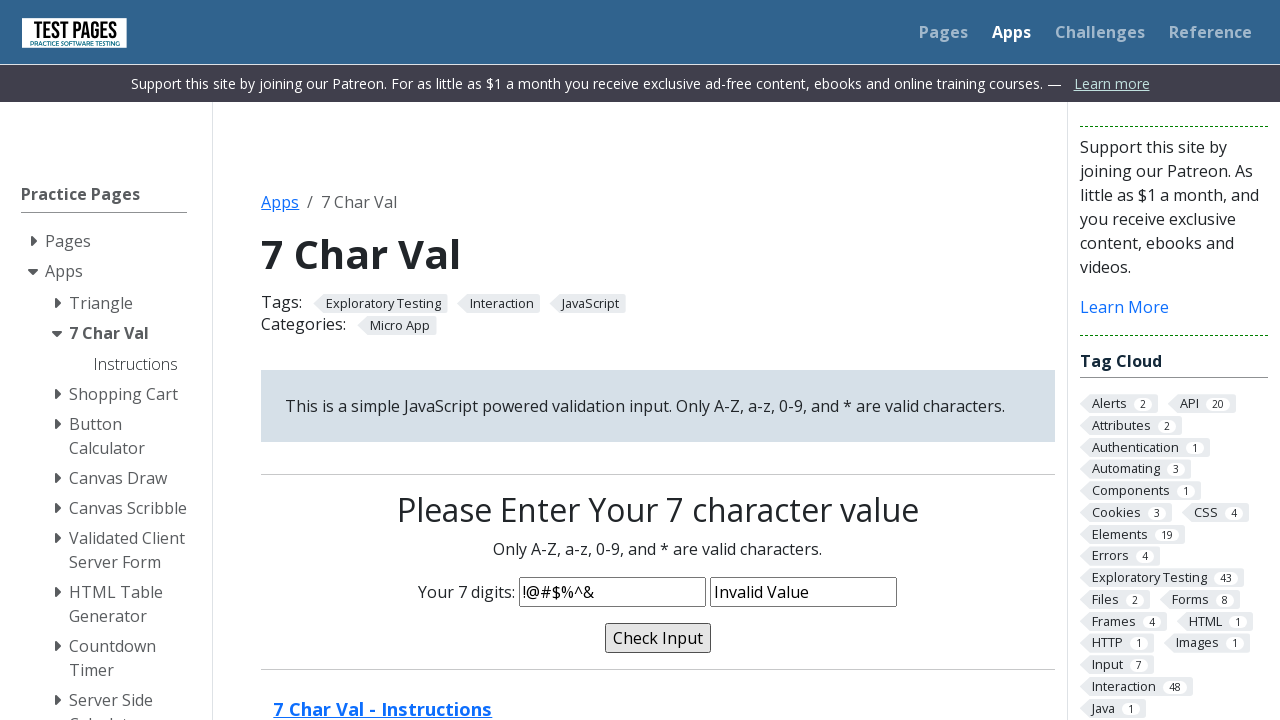

Retrieved validation message from form
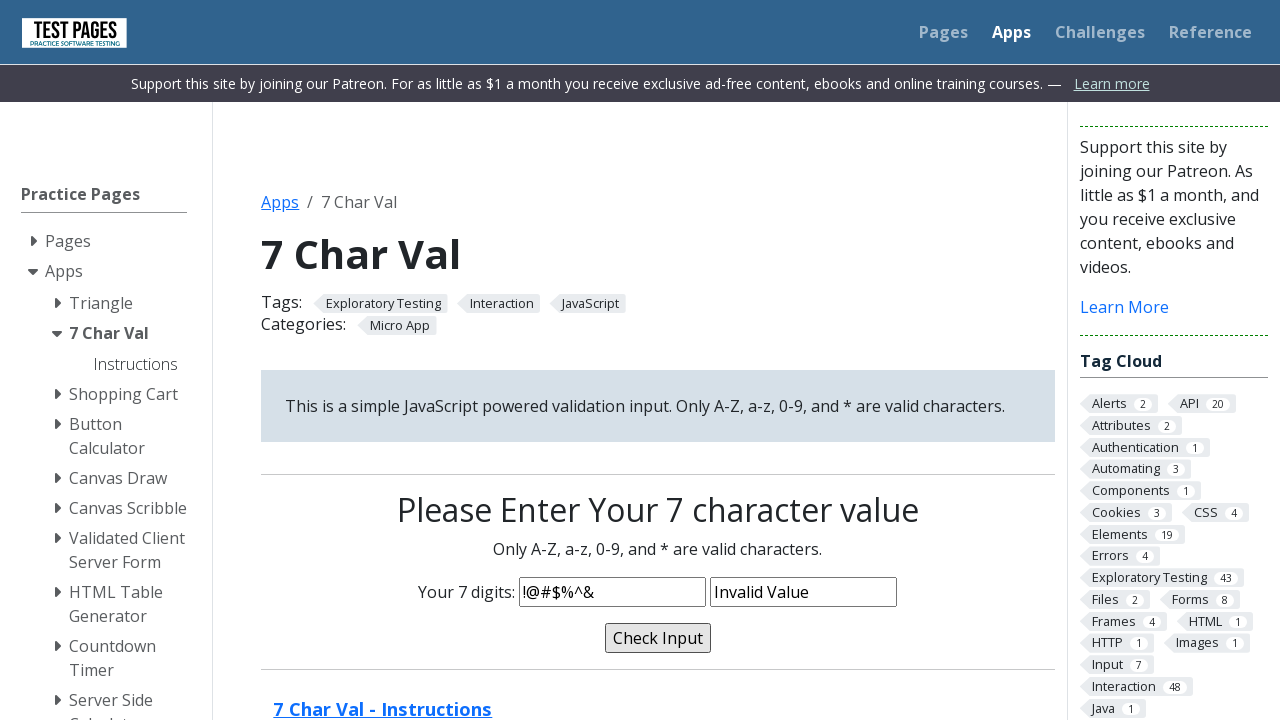

Asserted that validation message is 'Invalid Value'
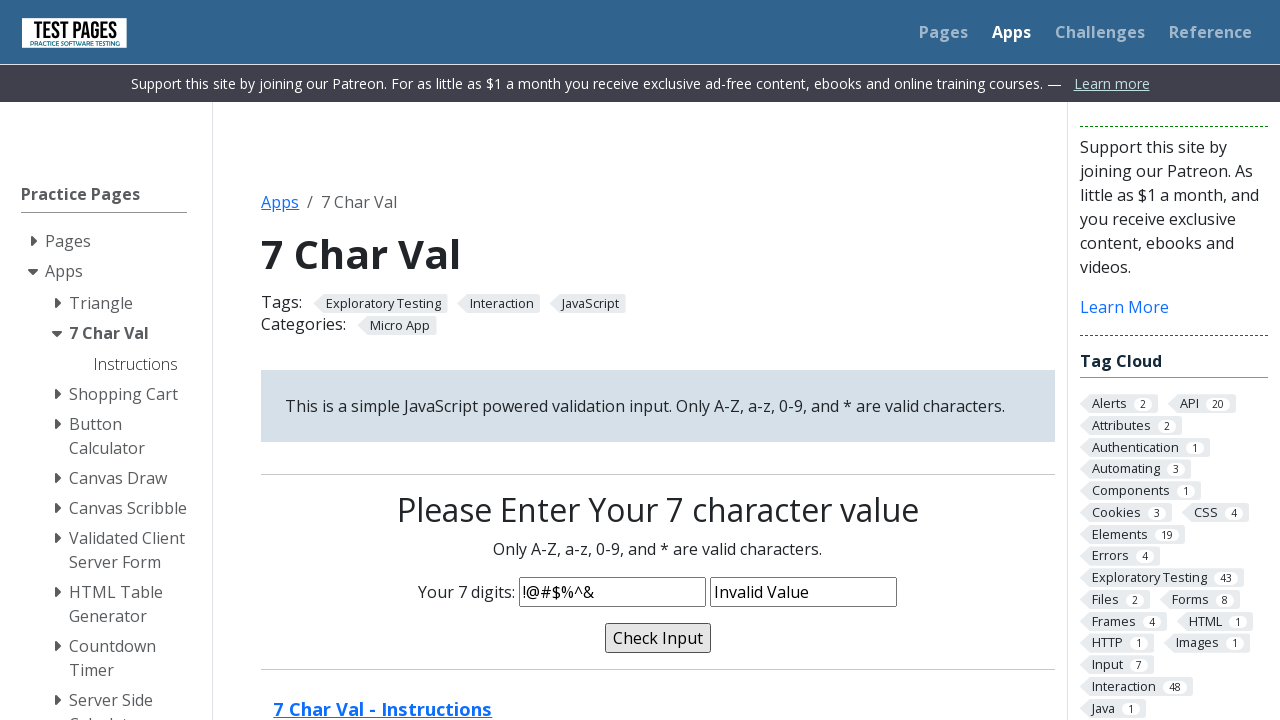

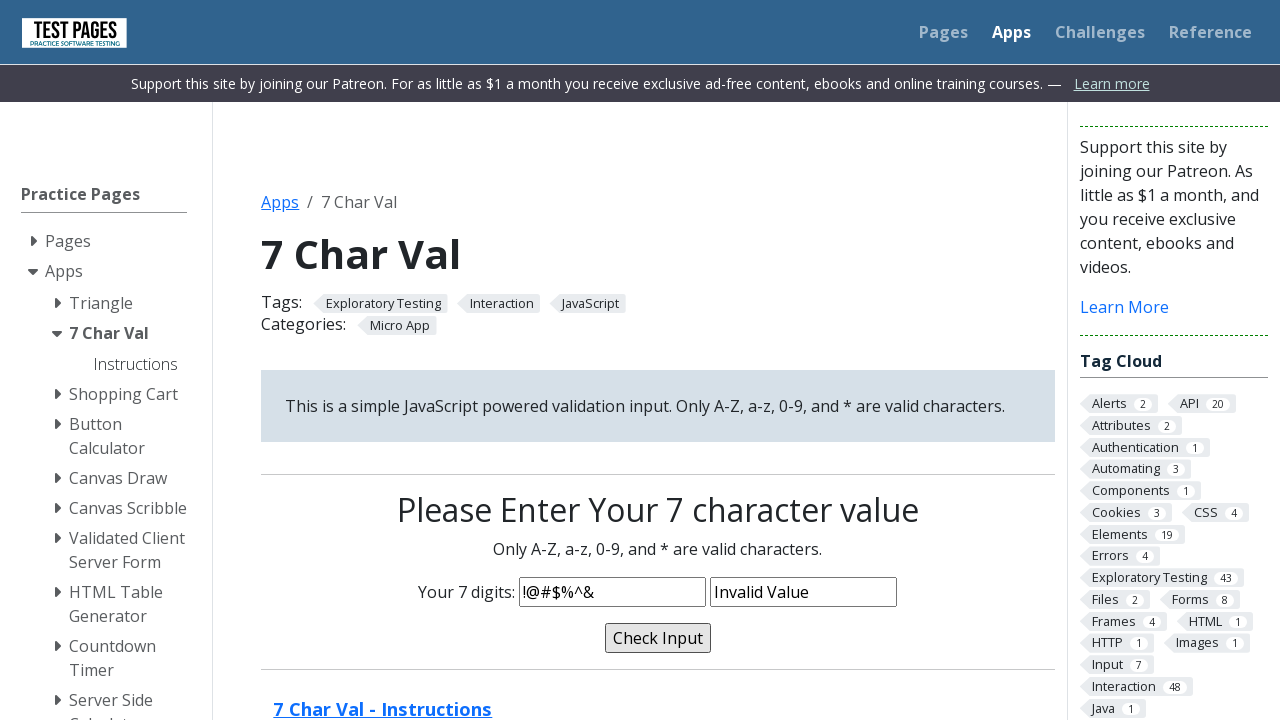